Tests double-click functionality by performing a double-click on a 'Copy Text' element and verifying a field becomes visible

Starting URL: https://testautomationpractice.blogspot.com/

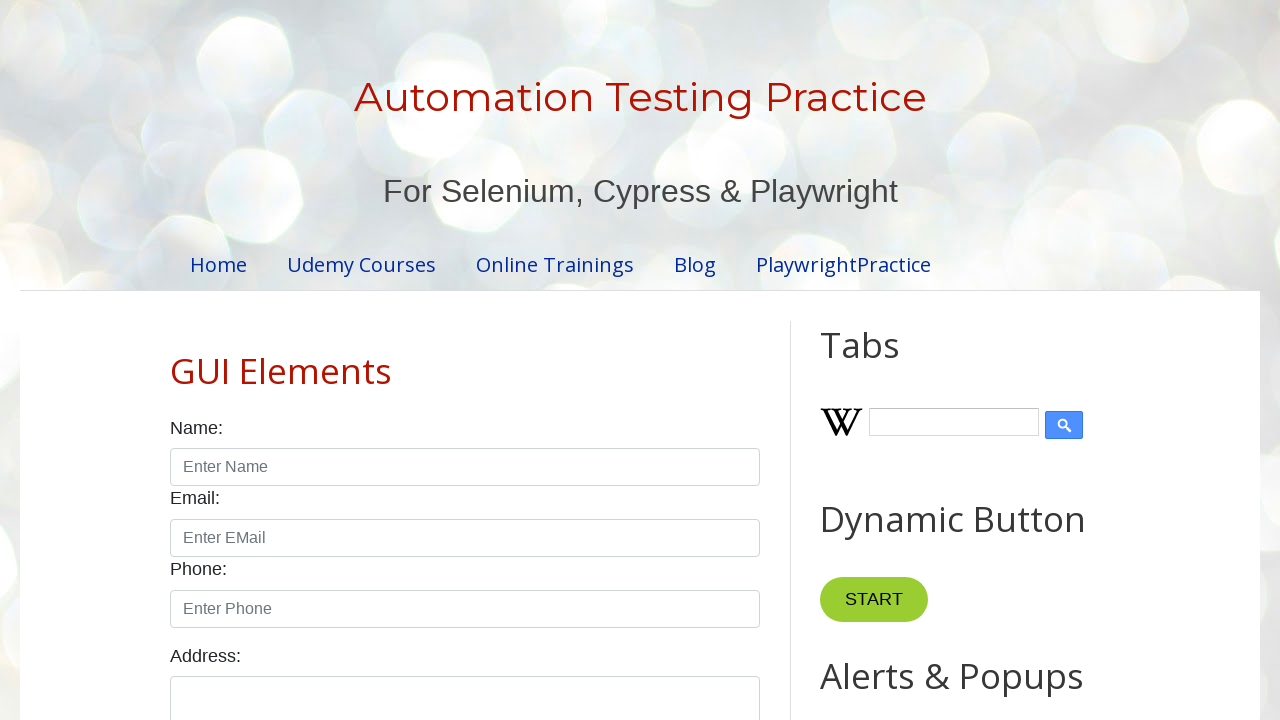

Navigated to test automation practice website
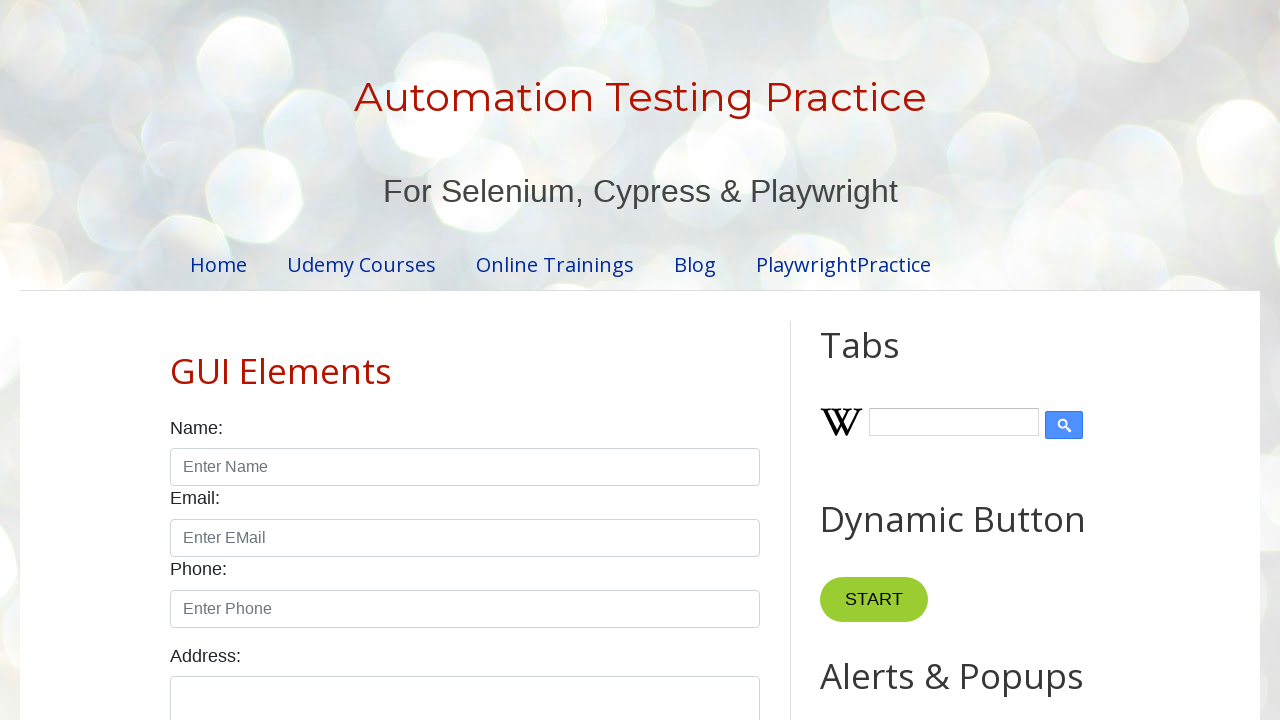

Performed double-click on 'Copy Text' element at (885, 360) on text=Copy Text
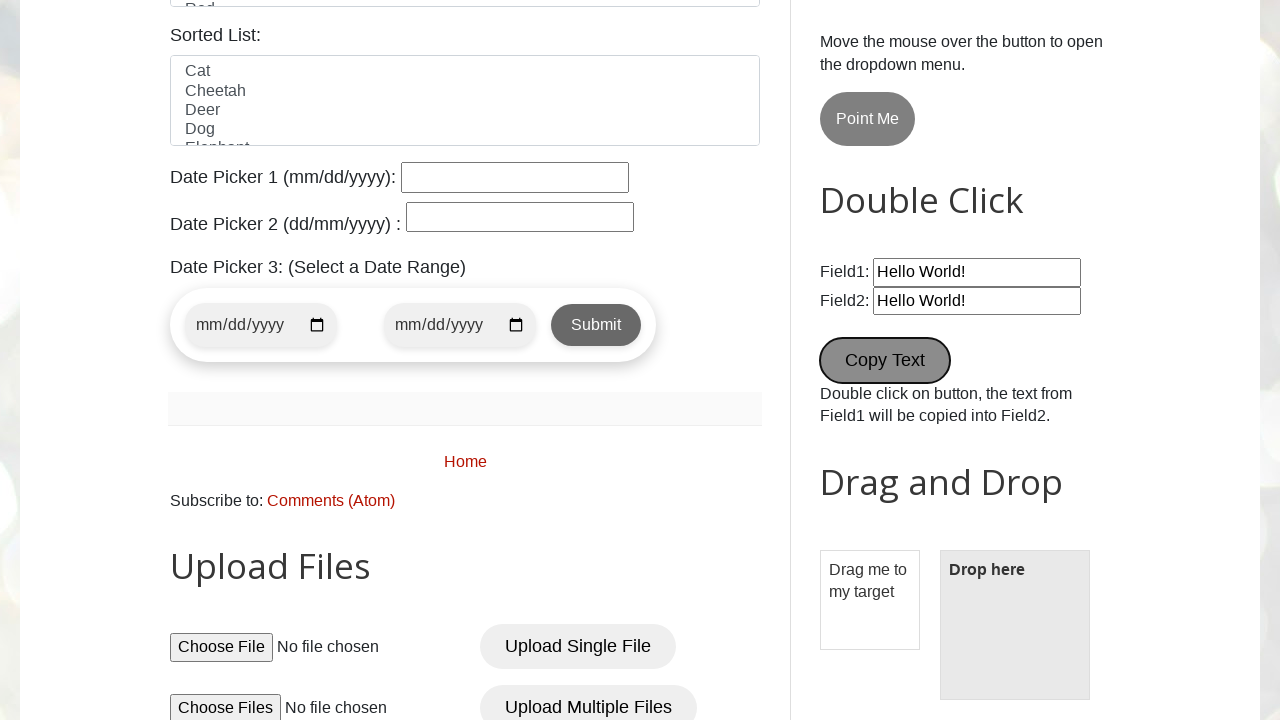

Verified that #field2 became visible after double-click
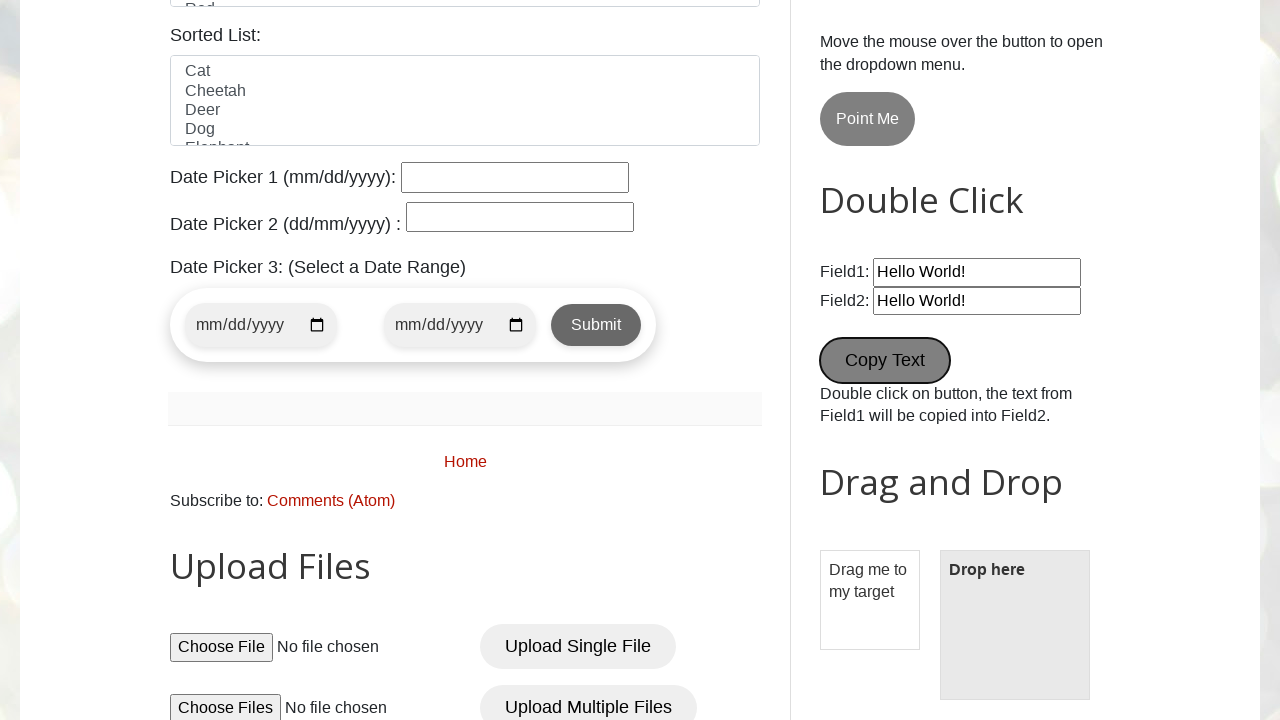

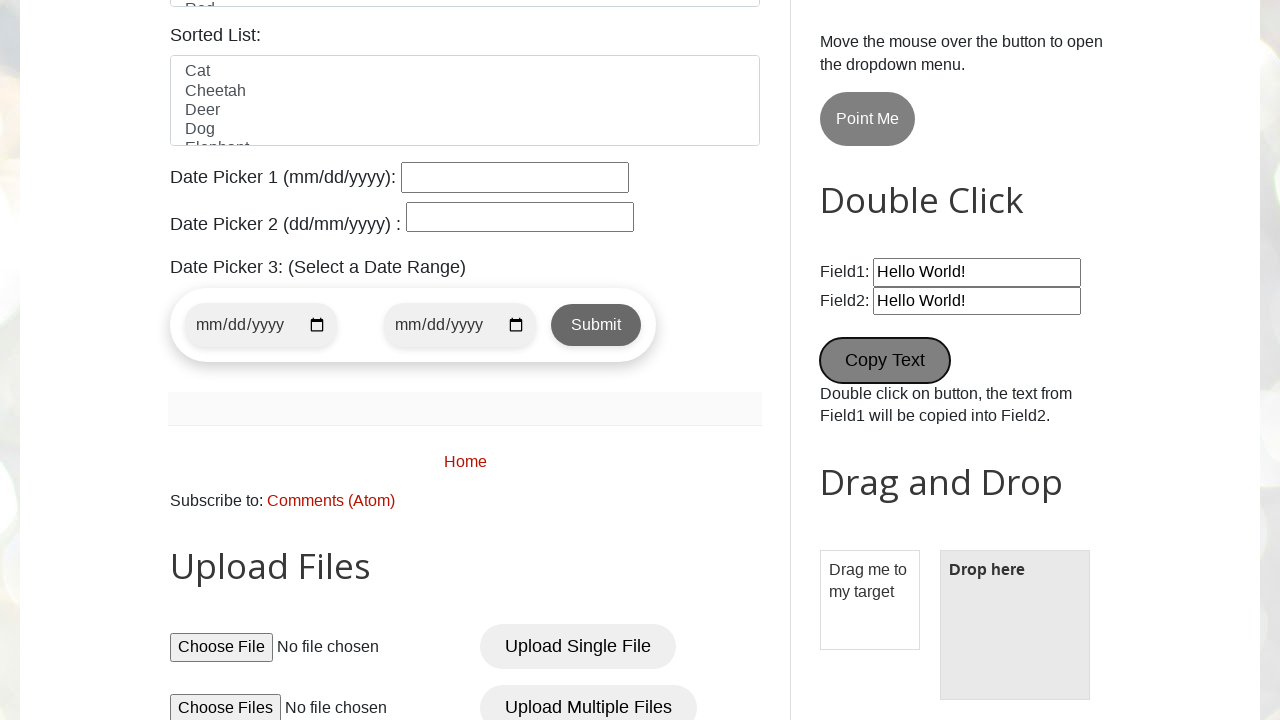